Tests an explicit wait scenario where the script waits for a price element to display "$100", then clicks a book button, reads a value, performs a mathematical calculation (log of absolute value of 12*sin(x)), enters the result, and submits the form.

Starting URL: http://suninjuly.github.io/explicit_wait2.html

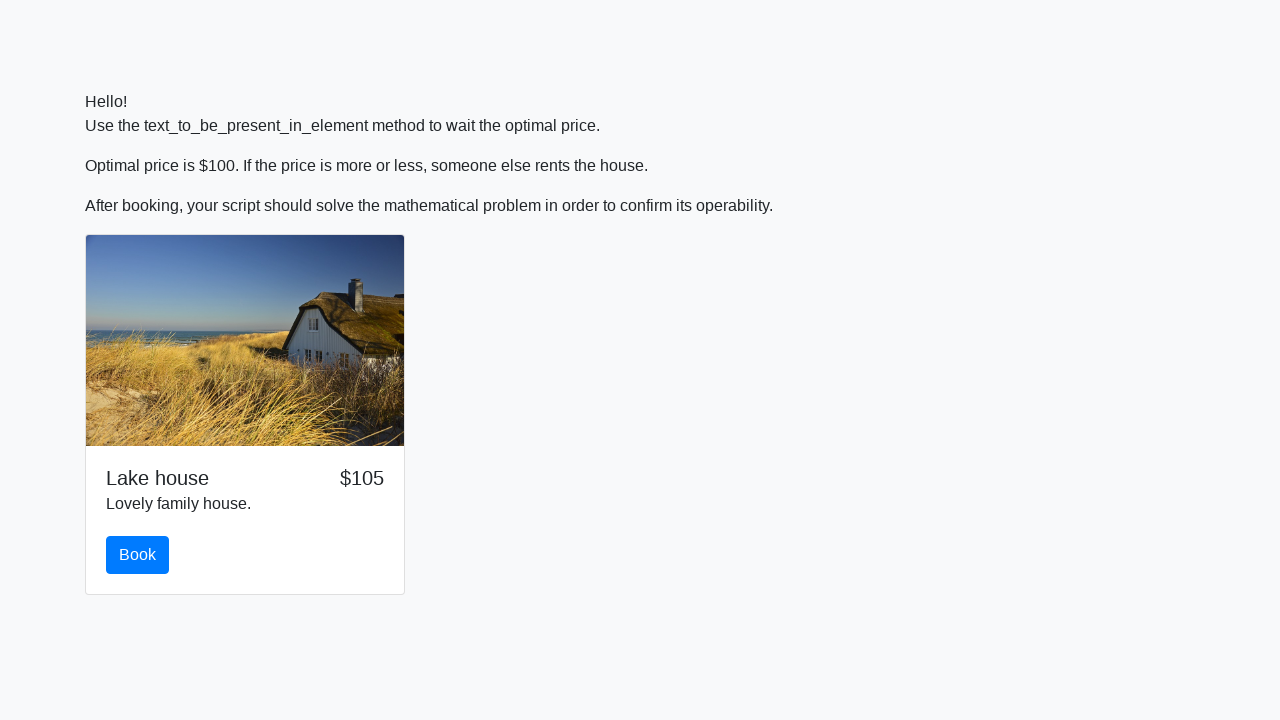

Located the book button element
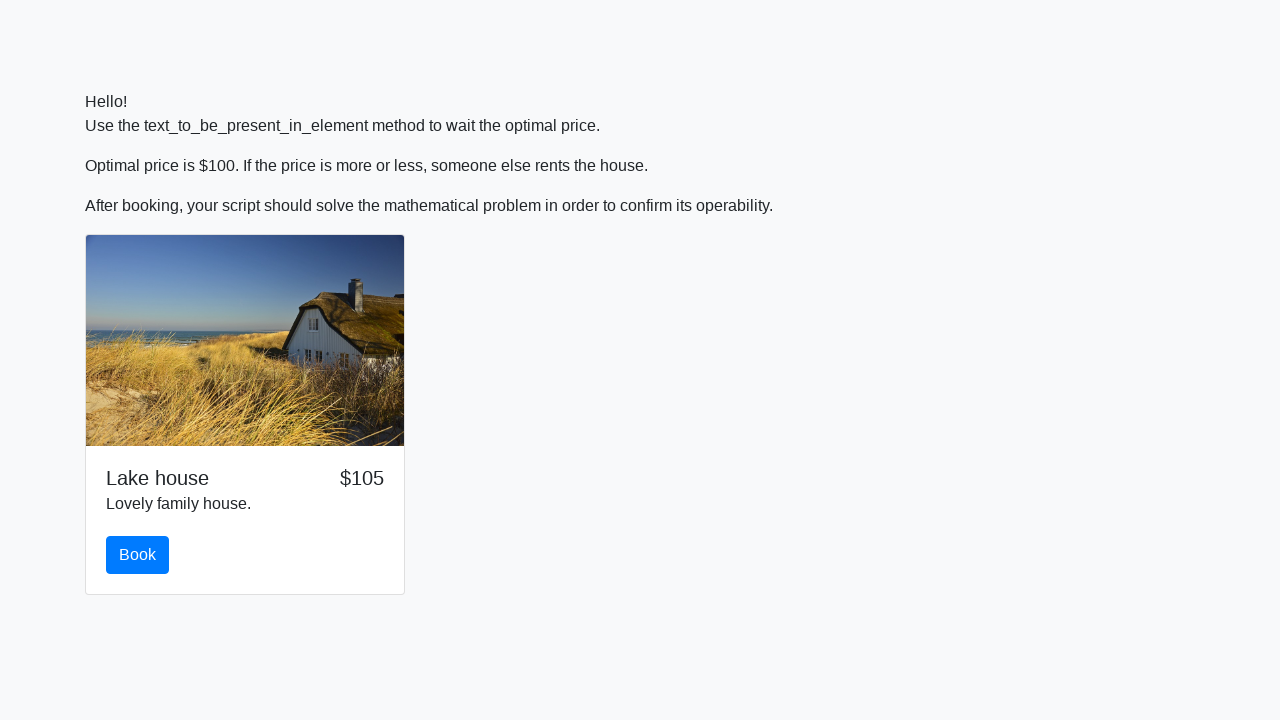

Waited for price element to display $100
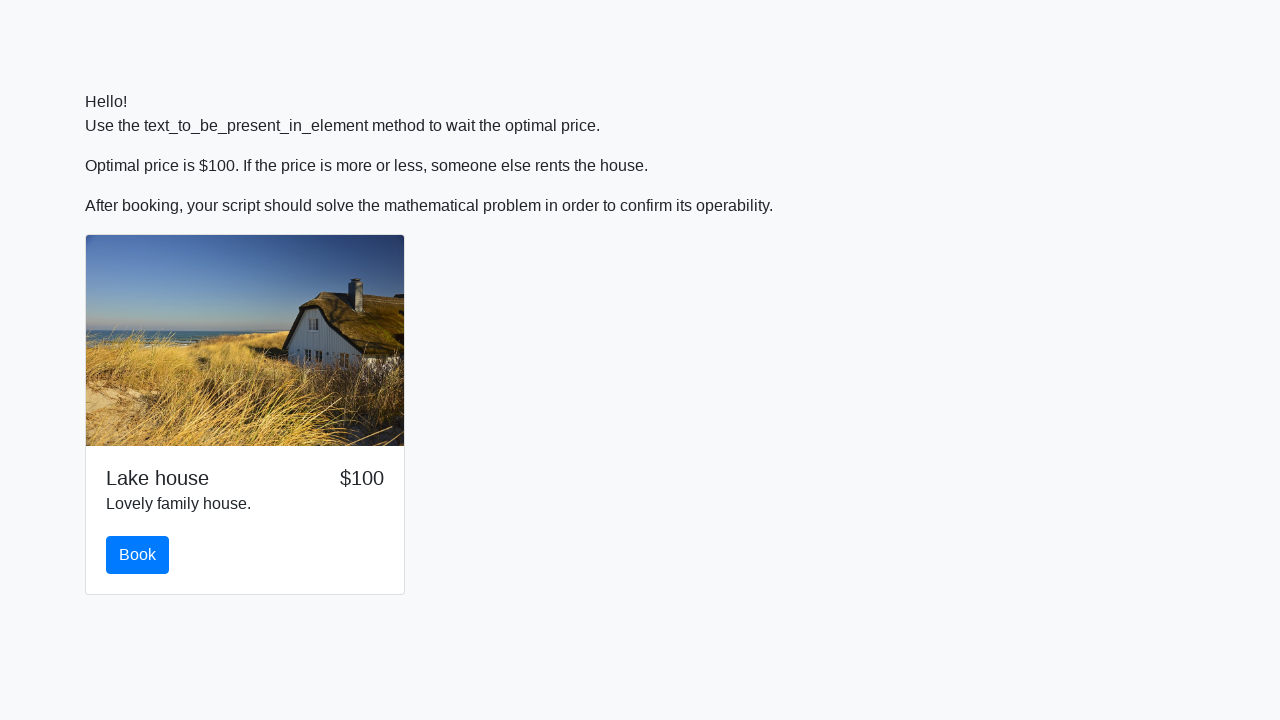

Clicked the book button at (138, 555) on #book
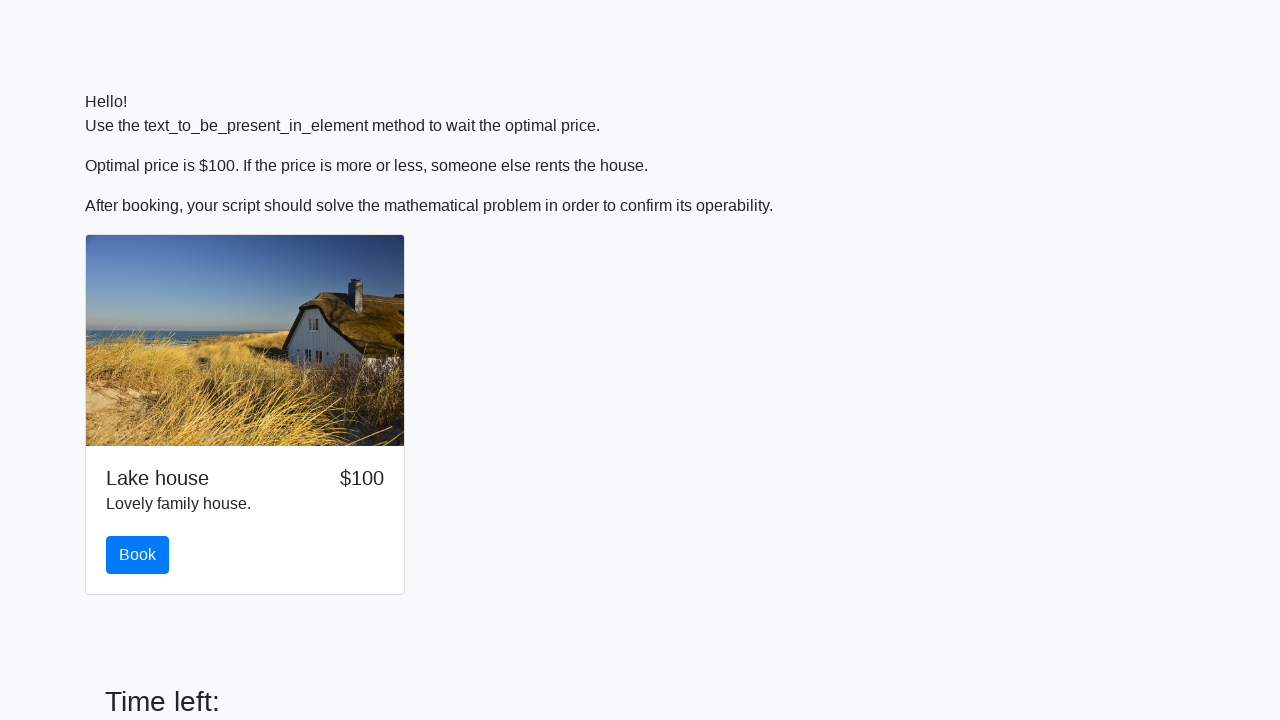

Read x value from input_value element: 66
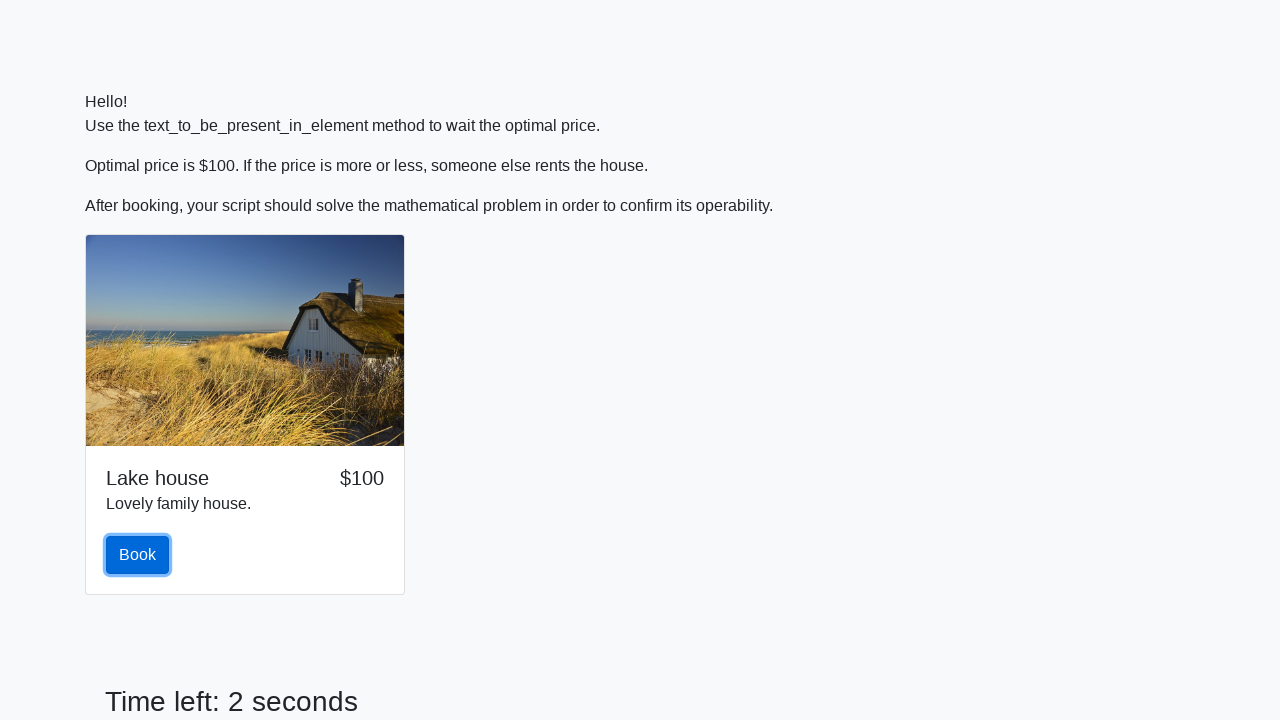

Calculated result: log(abs(12*sin(66))) = -1.1437754163880314
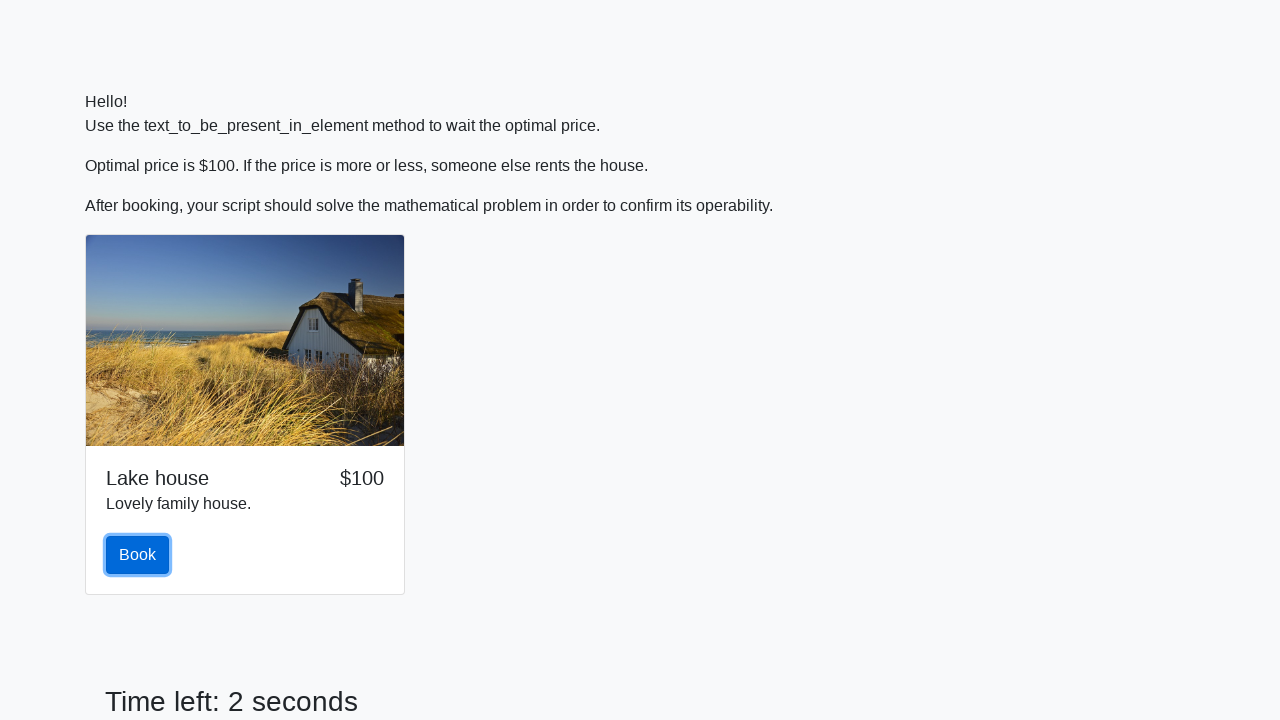

Entered calculated answer '-1.1437754163880314' into answer field on #answer
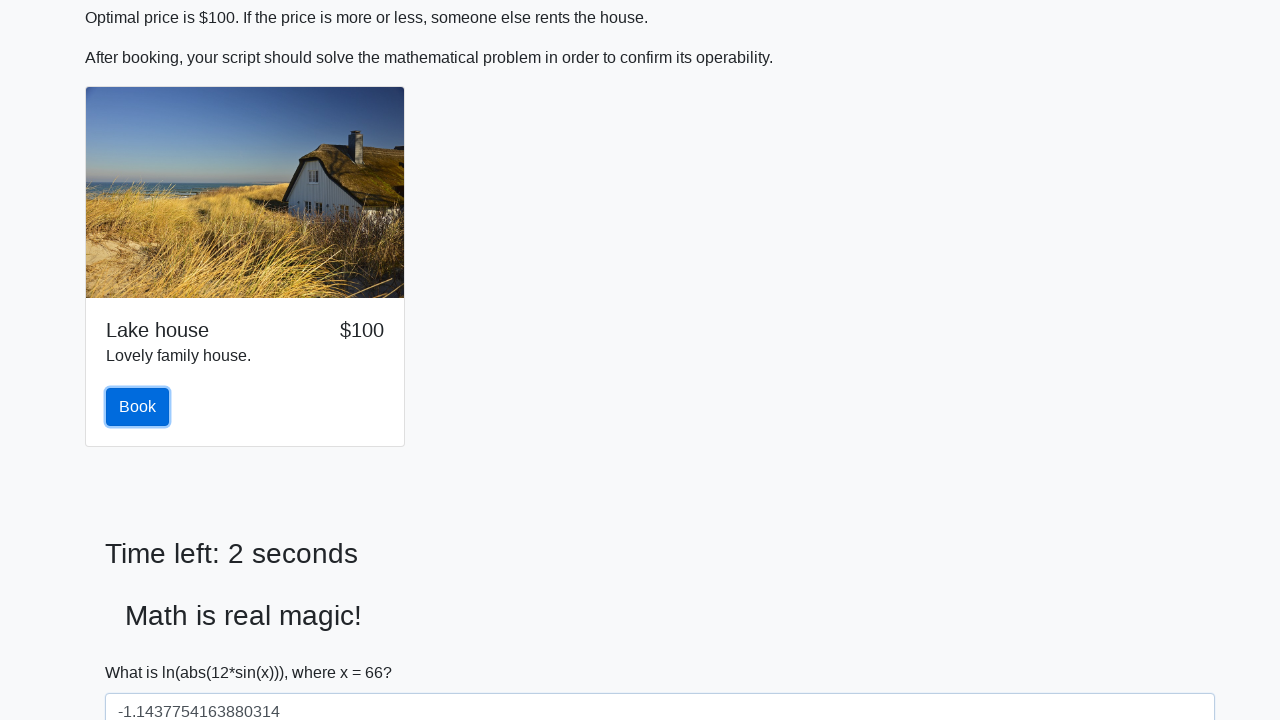

Clicked the submit button to submit the form at (143, 651) on [type='submit']
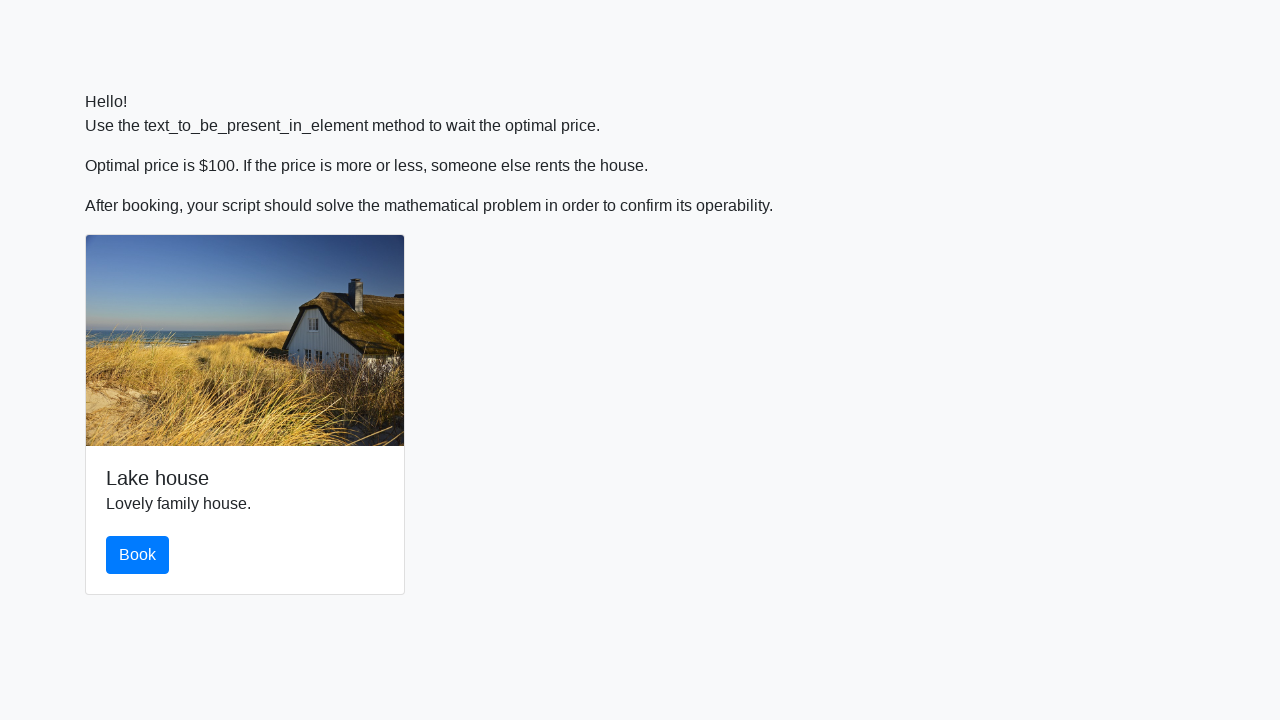

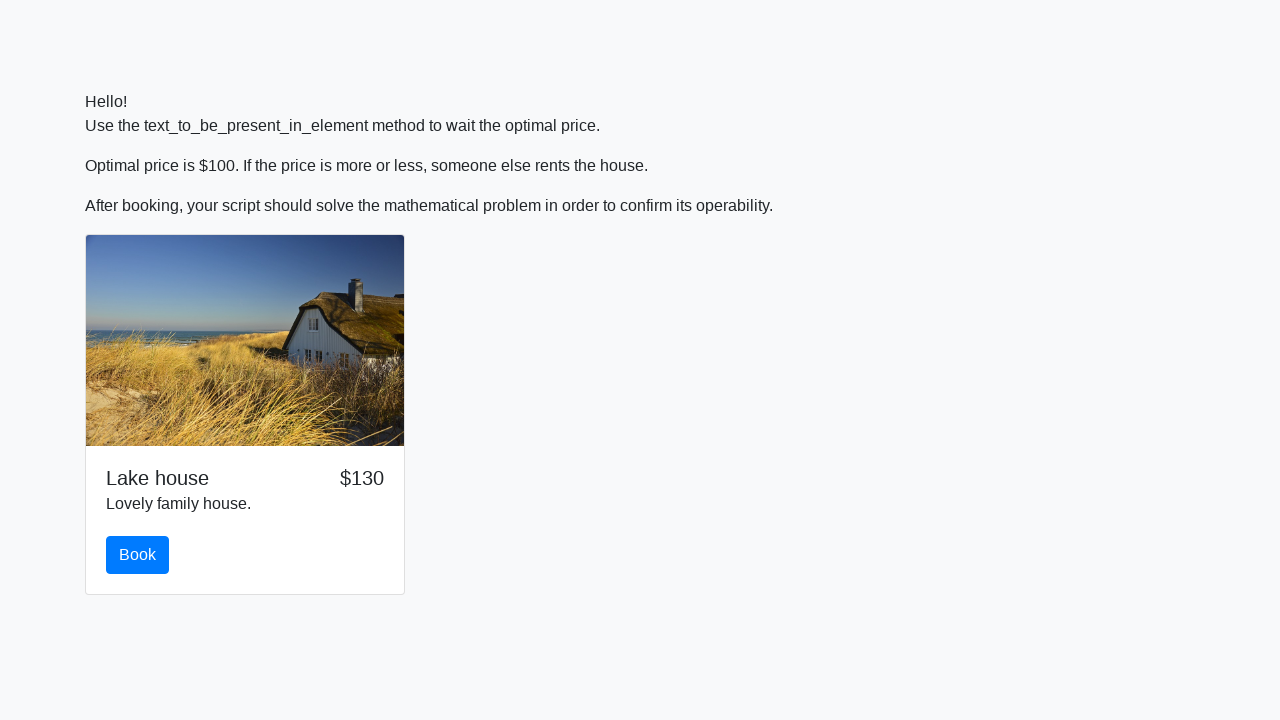